Solves a math captcha by extracting a value from an element attribute, calculating the result, and submitting the form with checkbox selections

Starting URL: https://suninjuly.github.io/get_attribute.html

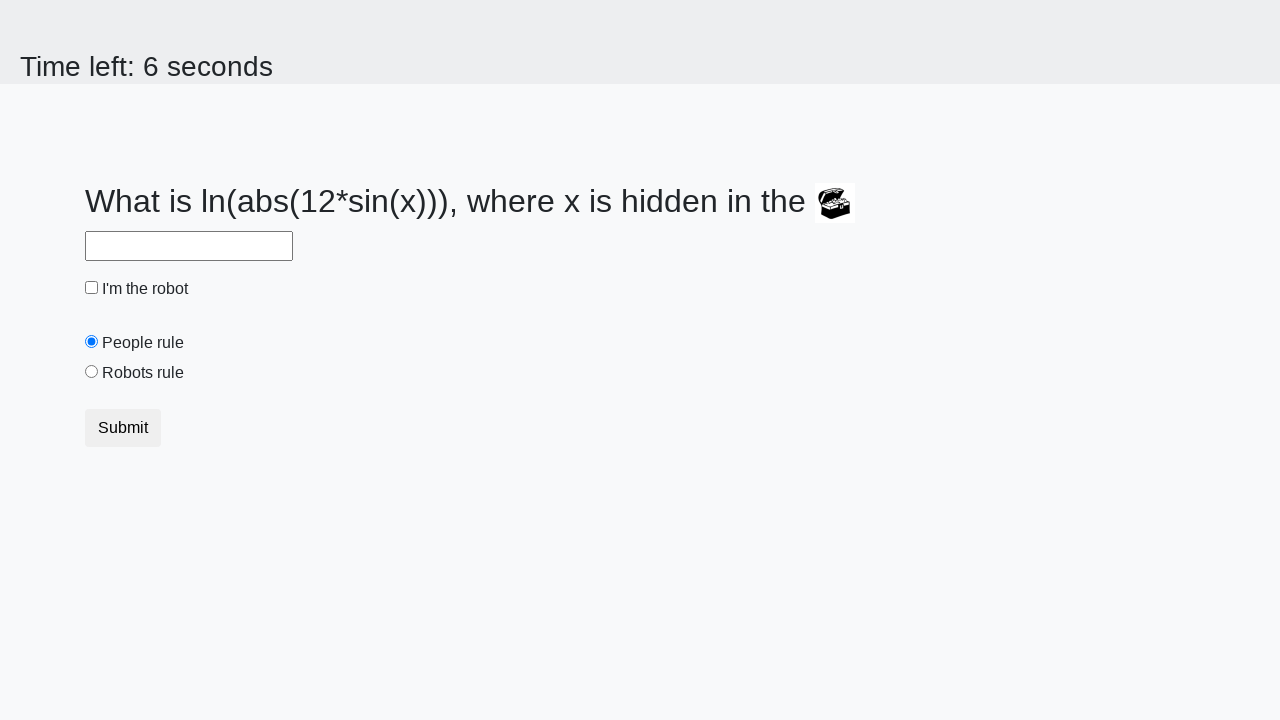

Located treasure element
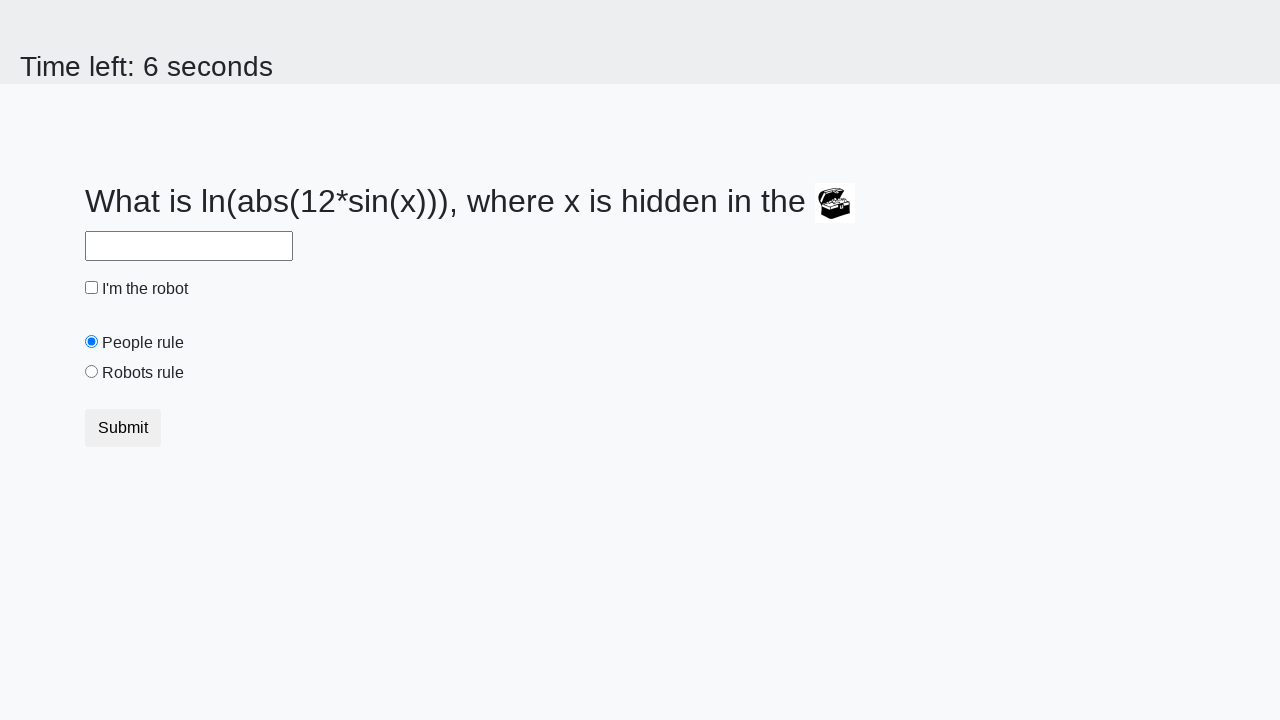

Extracted valuex attribute from treasure element: 799
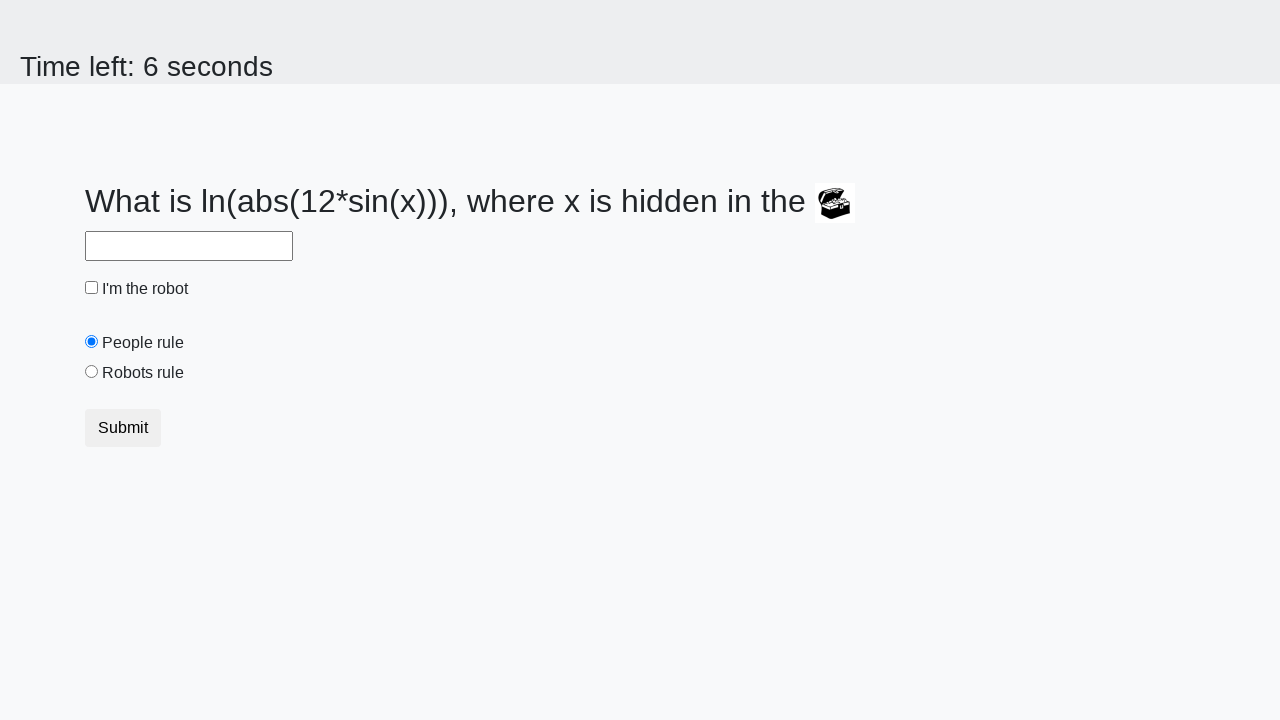

Calculated math formula result: 2.3342002209037016
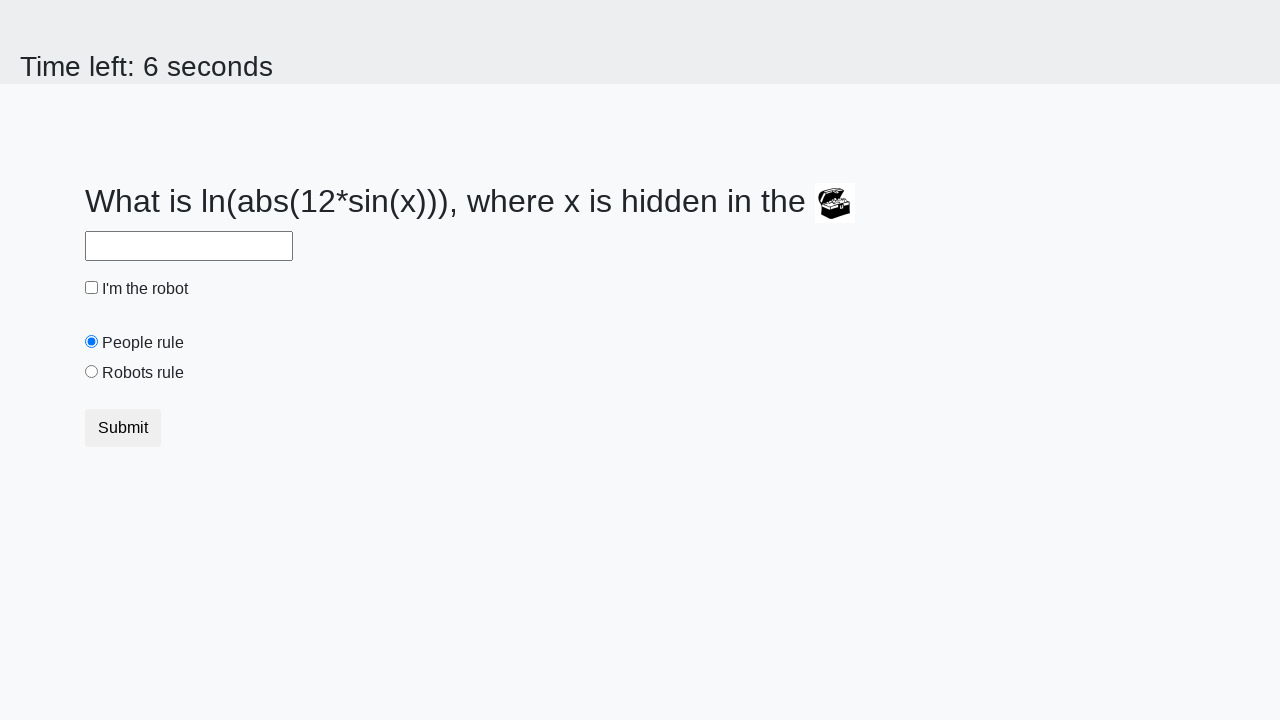

Filled answer field with calculated value: 2.3342002209037016 on #answer
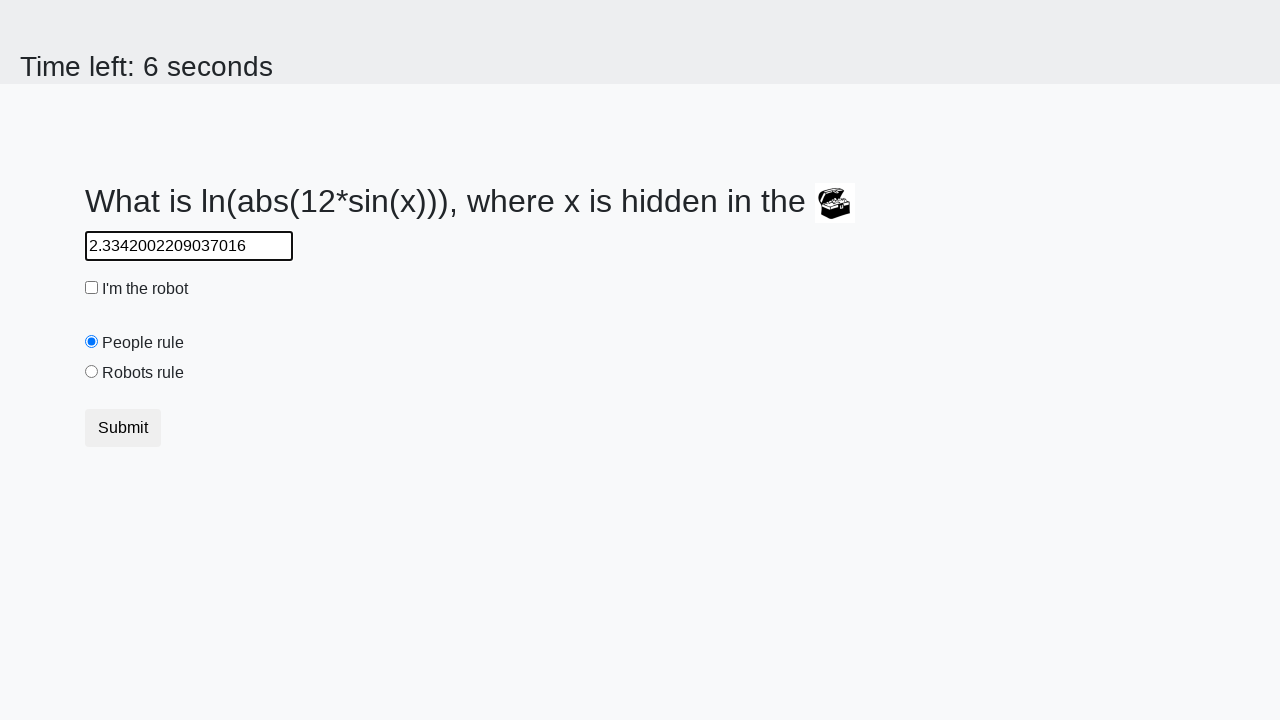

Clicked robot checkbox at (92, 288) on #robotCheckbox
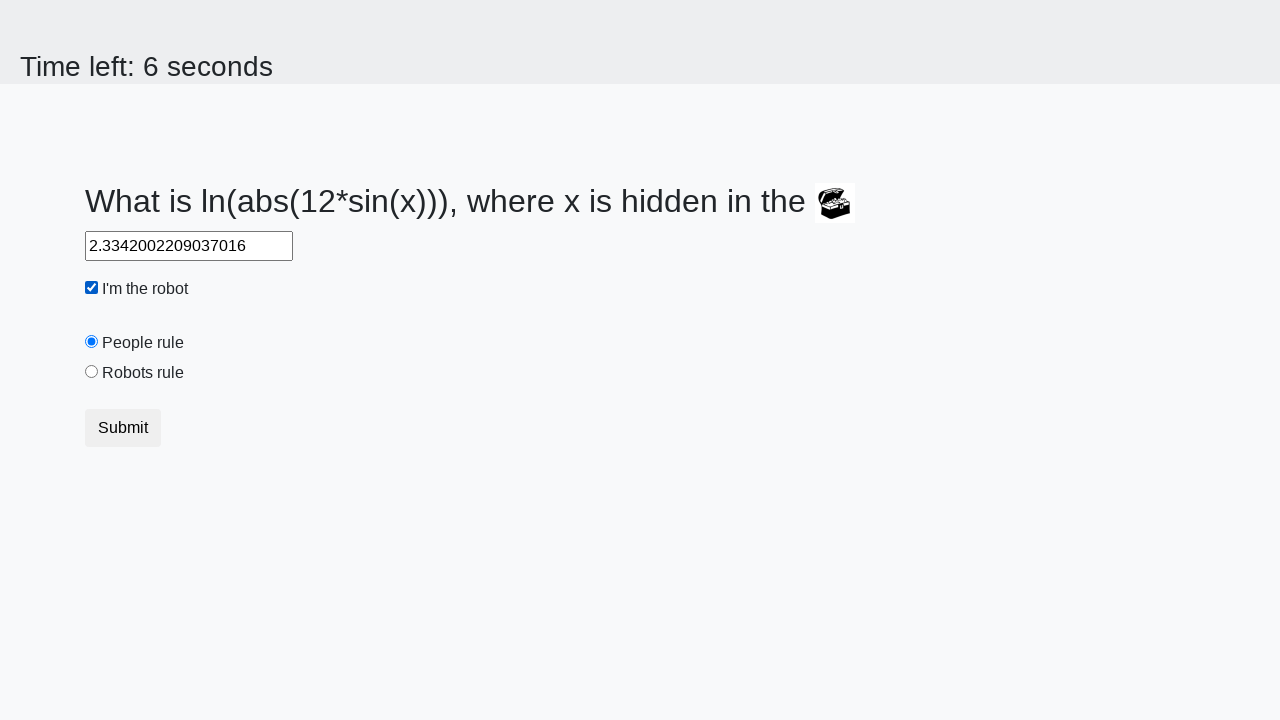

Selected robots rule radio button at (92, 372) on #robotsRule
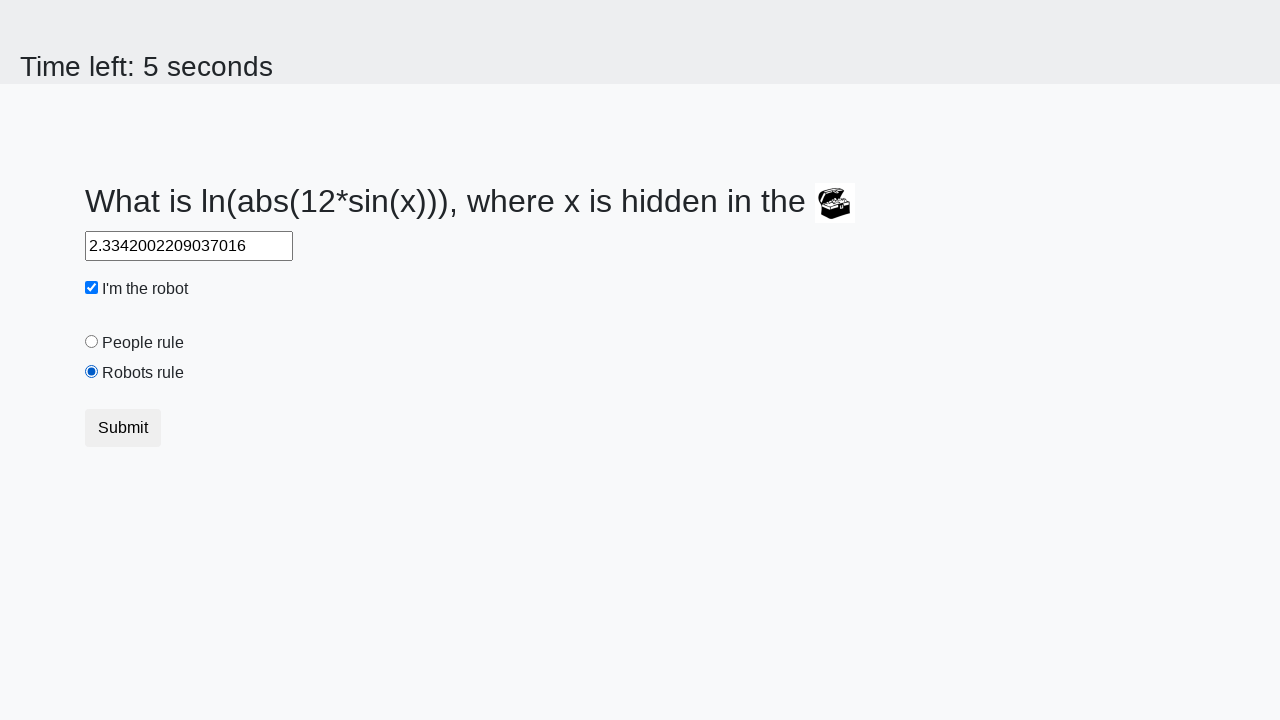

Clicked submit button at (123, 428) on .btn.btn-default
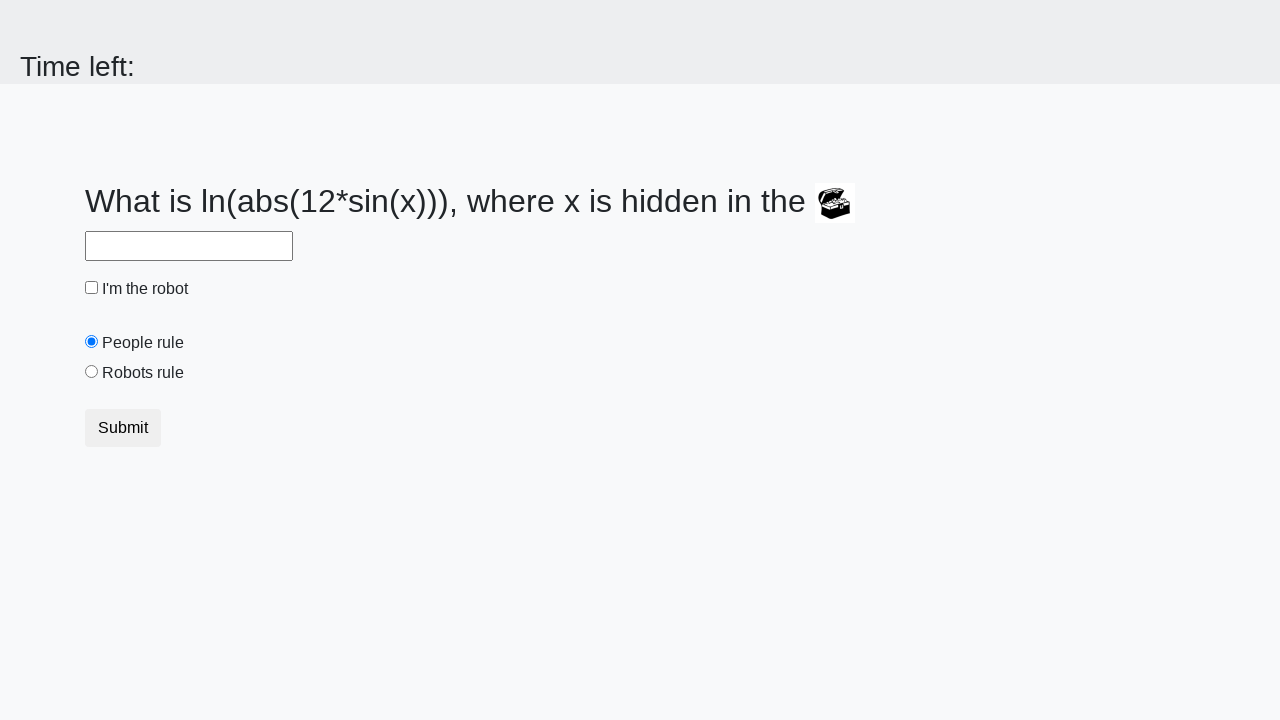

Waited for form submission to process
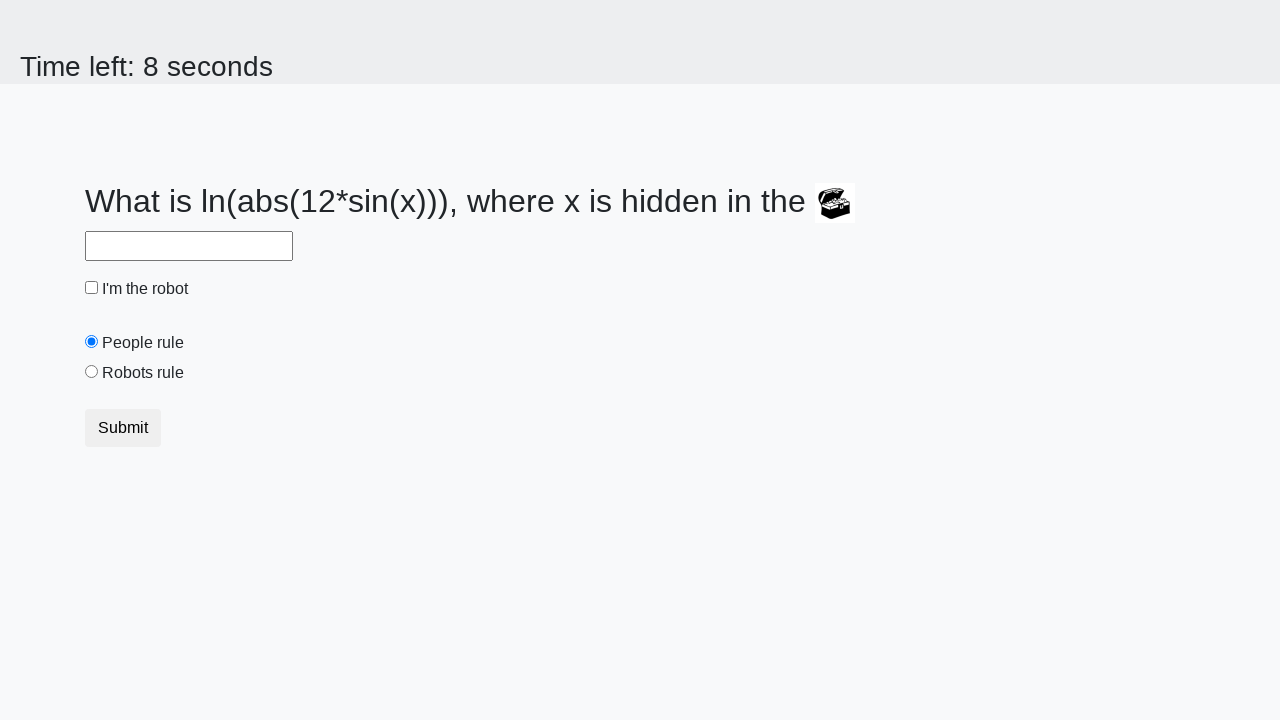

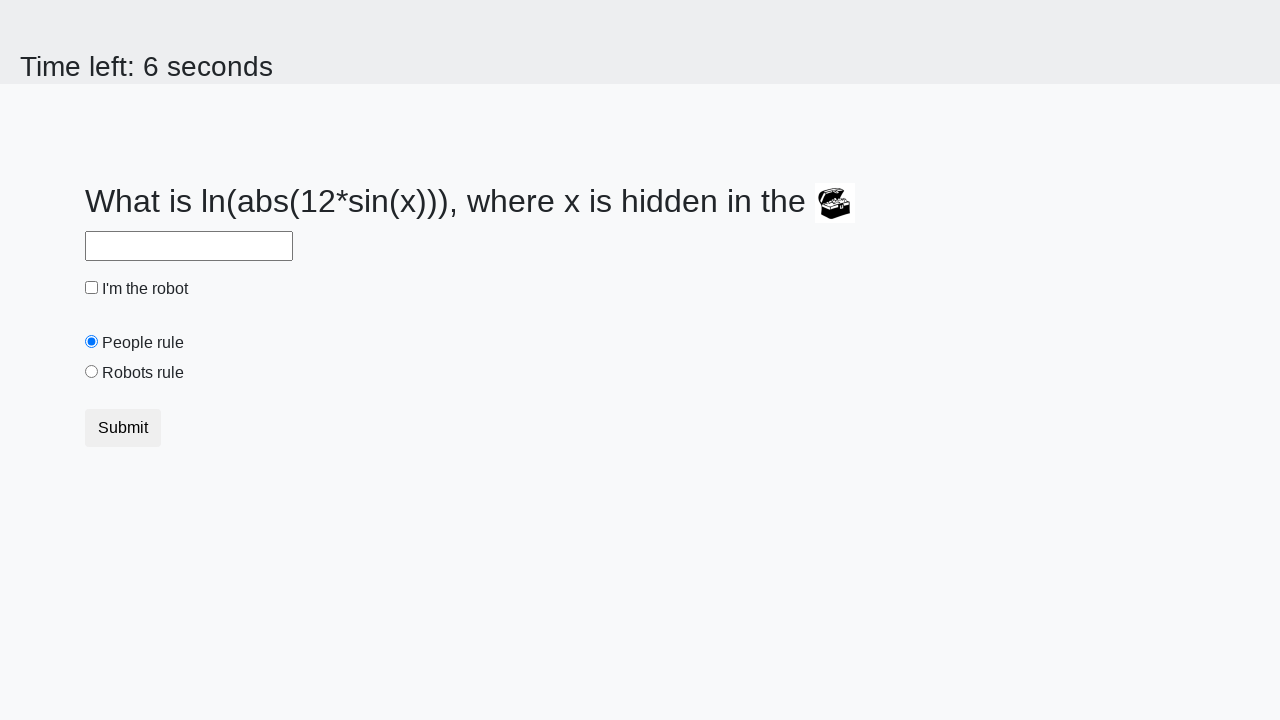